Tests scrolling functionality by navigating to the Cydeo practice page and scrolling down to the "CYDEO" link at the bottom of the page using hover/move to element action.

Starting URL: https://practice.cydeo.com/

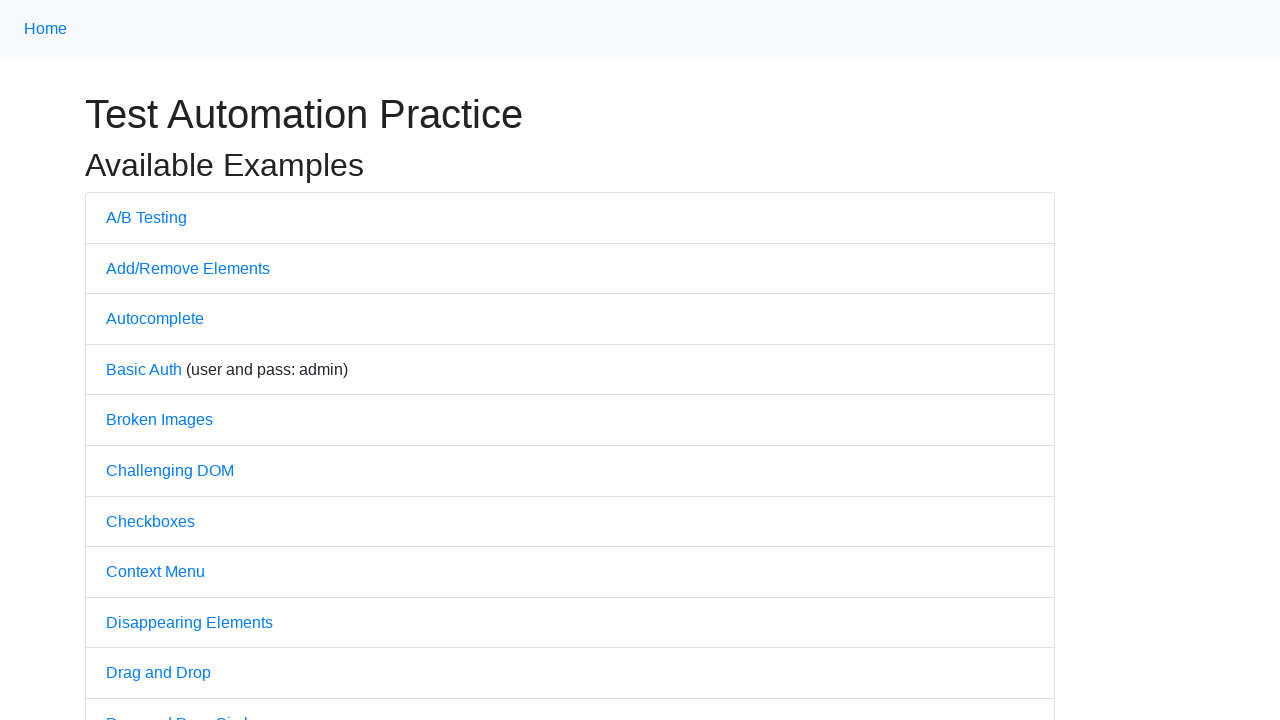

Located CYDEO link element at bottom of page
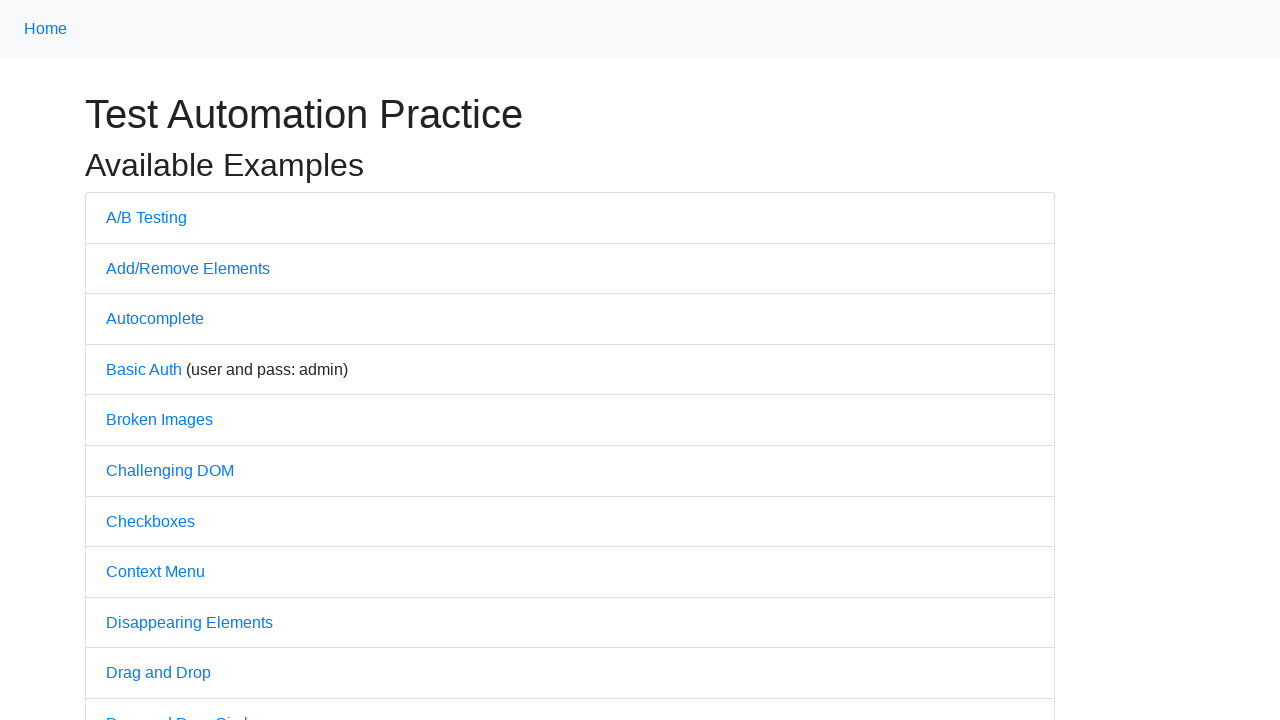

Scrolled CYDEO link into view
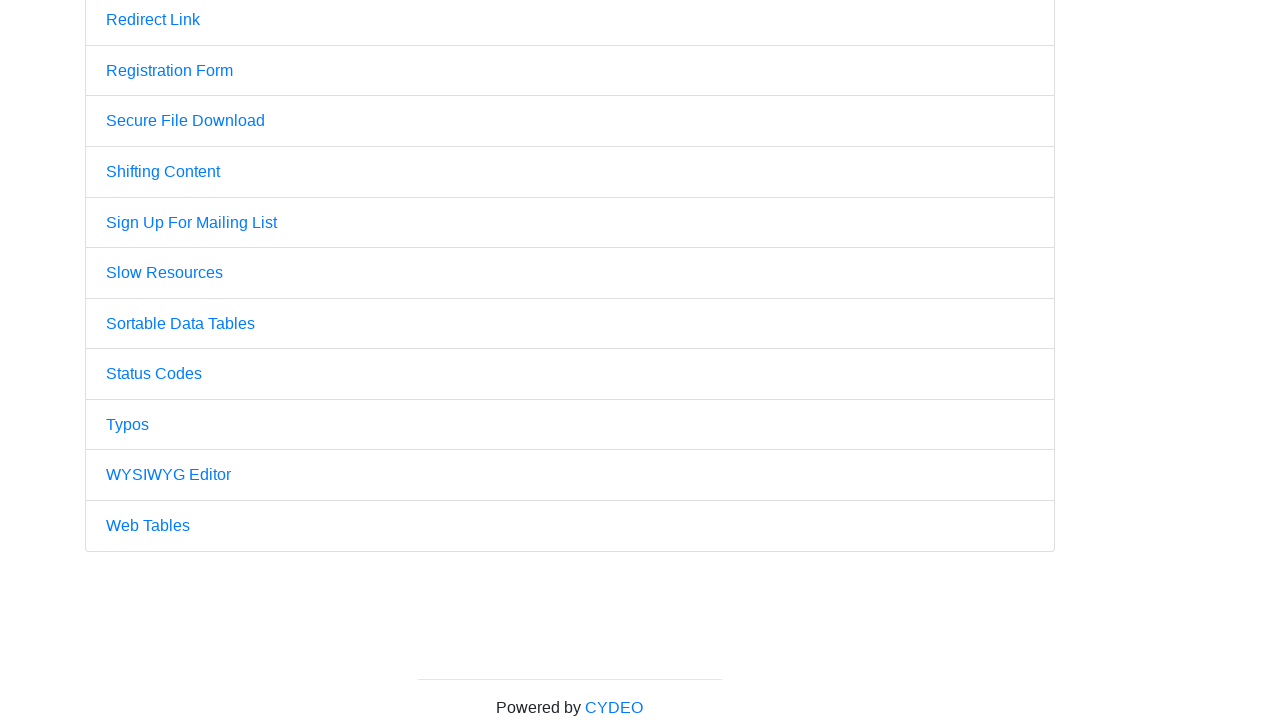

Hovered over CYDEO link at bottom of page at (614, 707) on a:has-text('CYDEO')
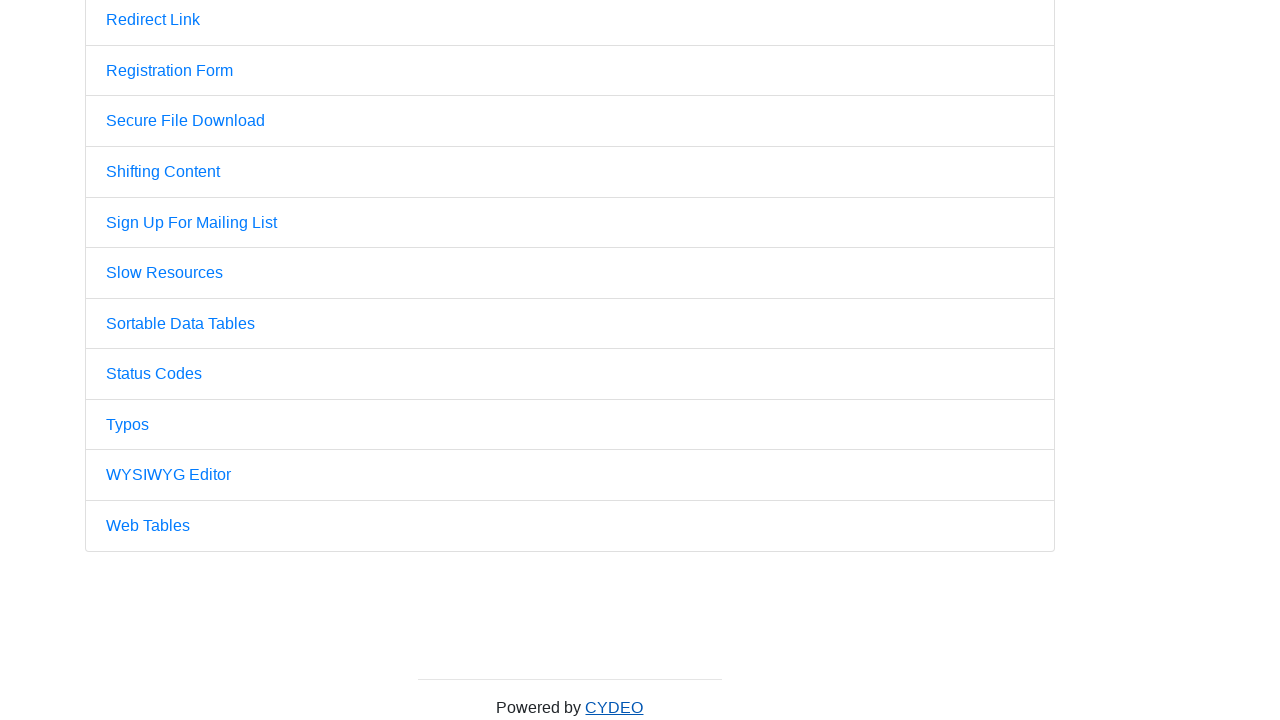

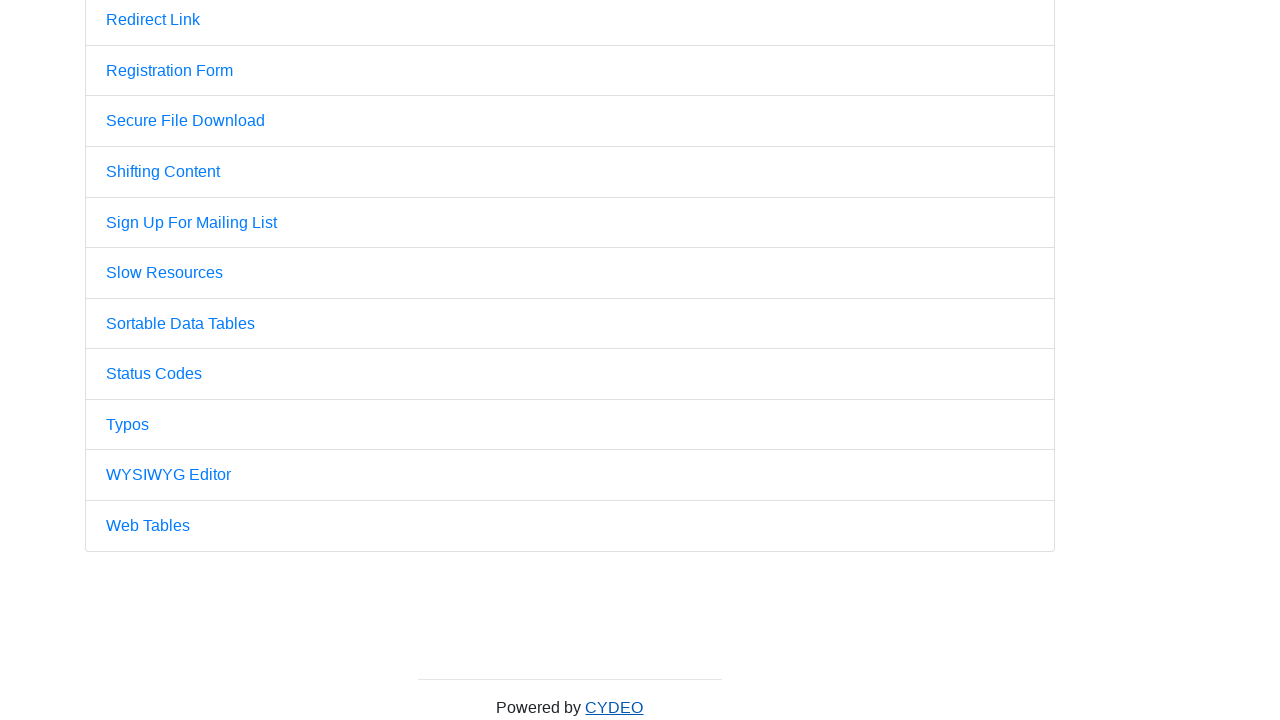